Tests the Text Box form on demoqa.com by filling in name, email, current address, and permanent address fields, submitting the form, and verifying the output displays the entered data.

Starting URL: https://demoqa.com/text-box

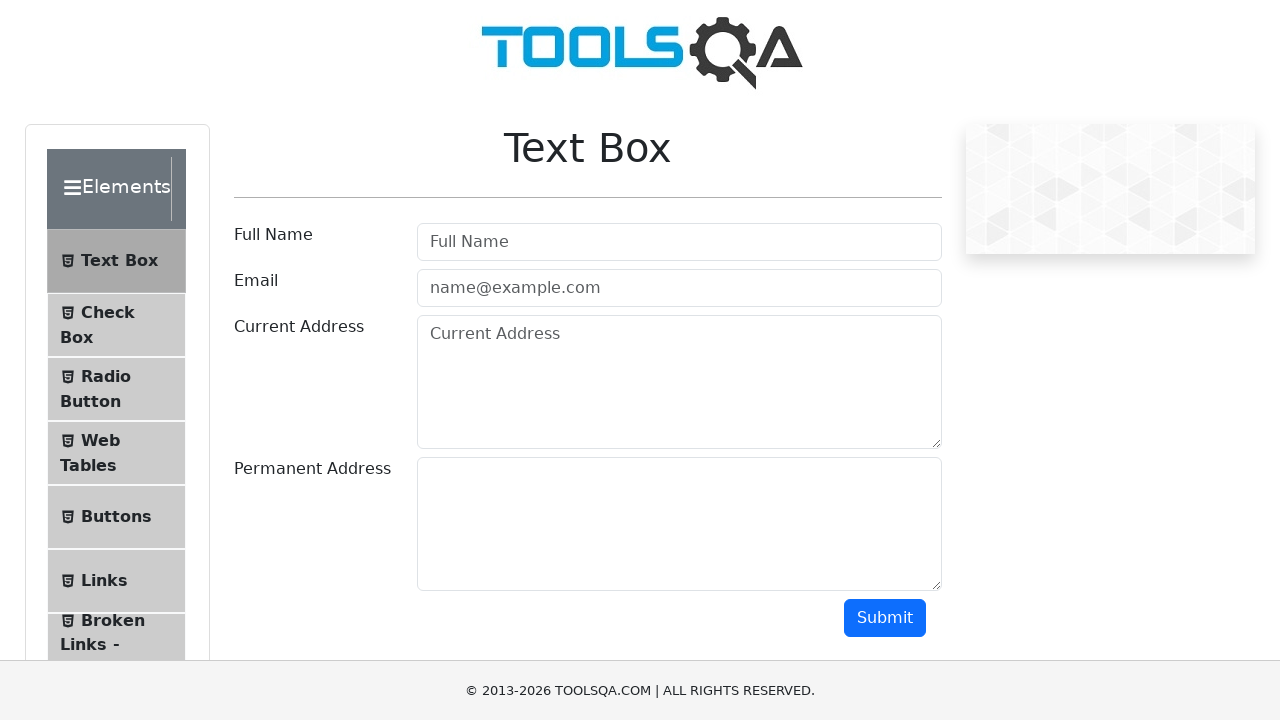

Filled name field with 'Juan Perez' on #userName
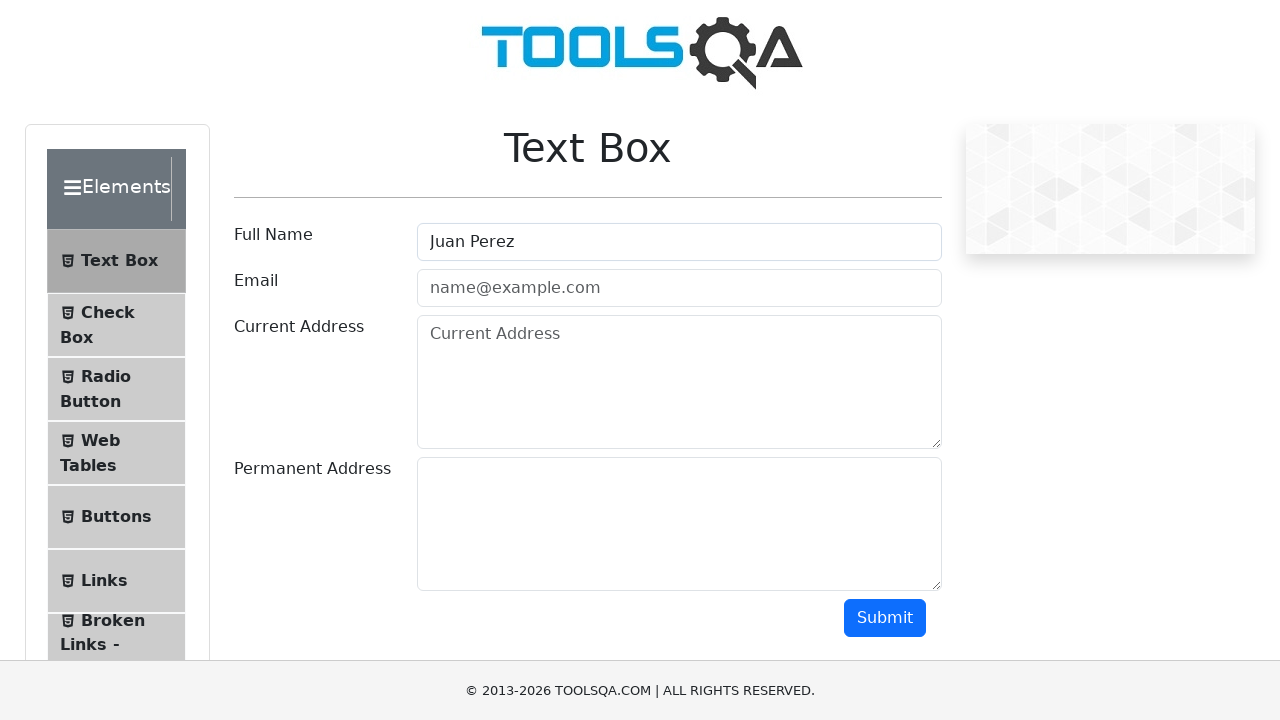

Filled email field with 'juan@mail.com' on #userEmail
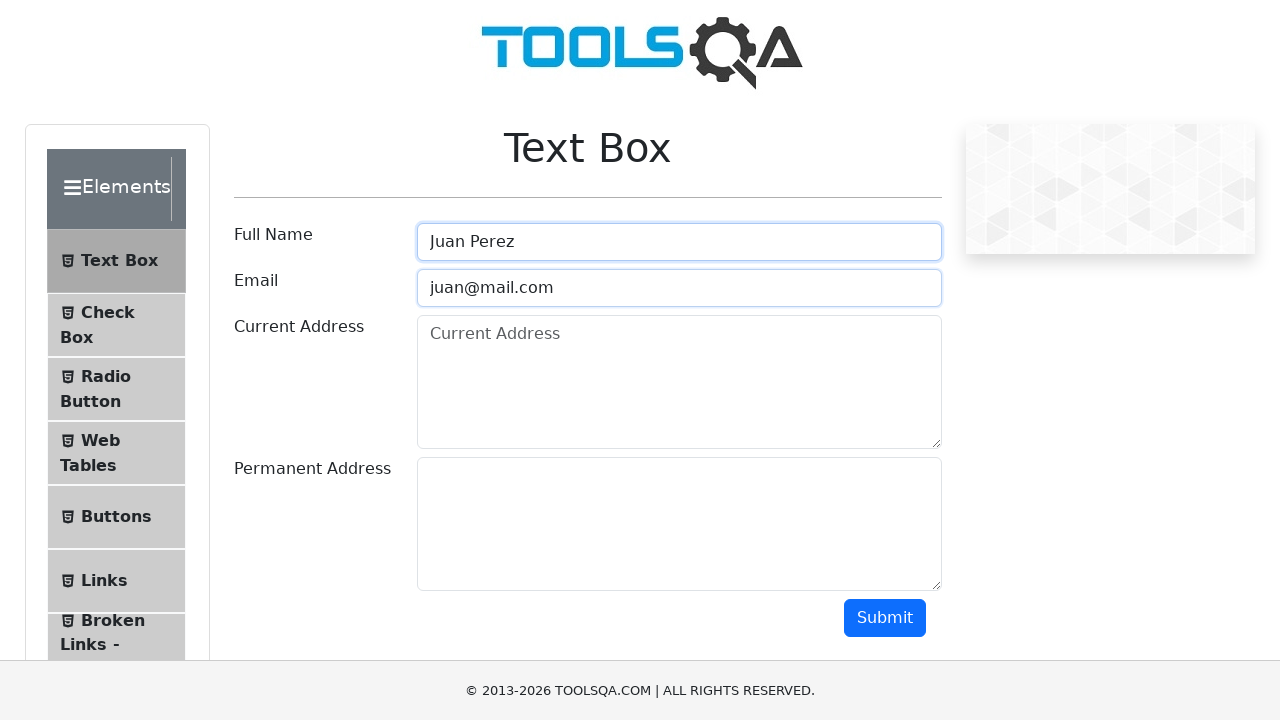

Filled current address field with 'Calle 123' on #currentAddress
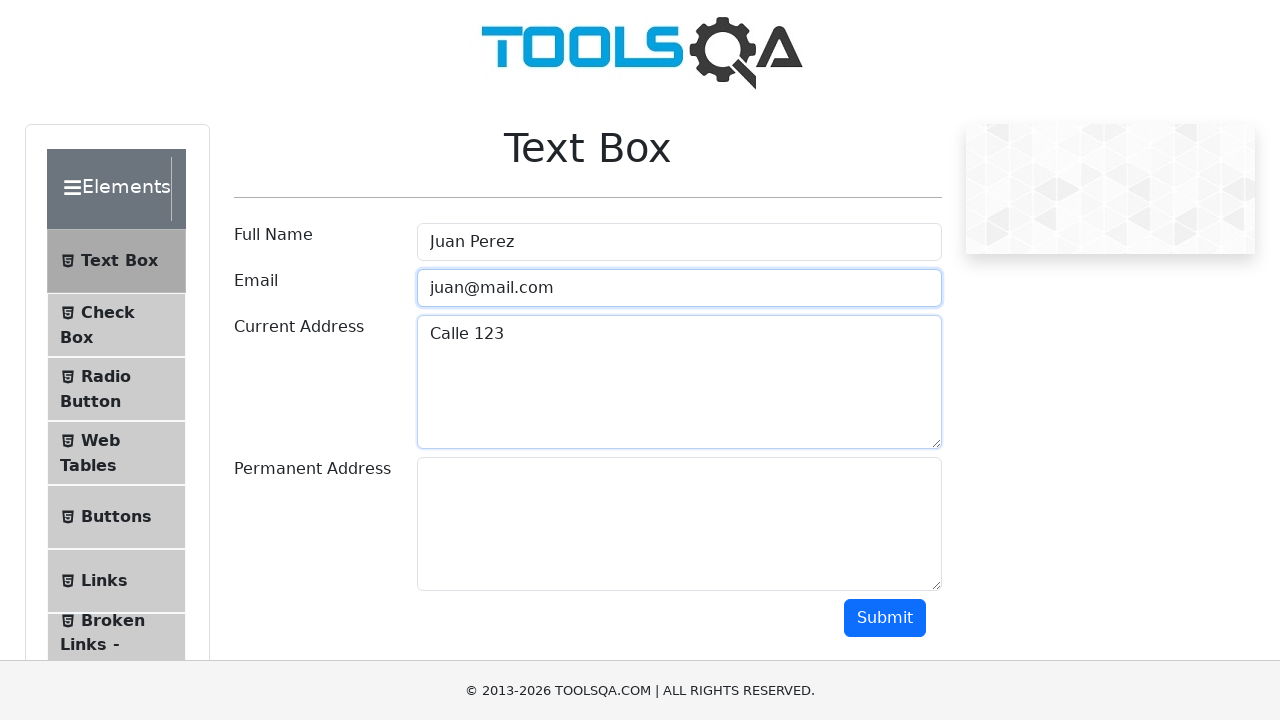

Filled permanent address field with 'Piso 2, Local B' on #permanentAddress
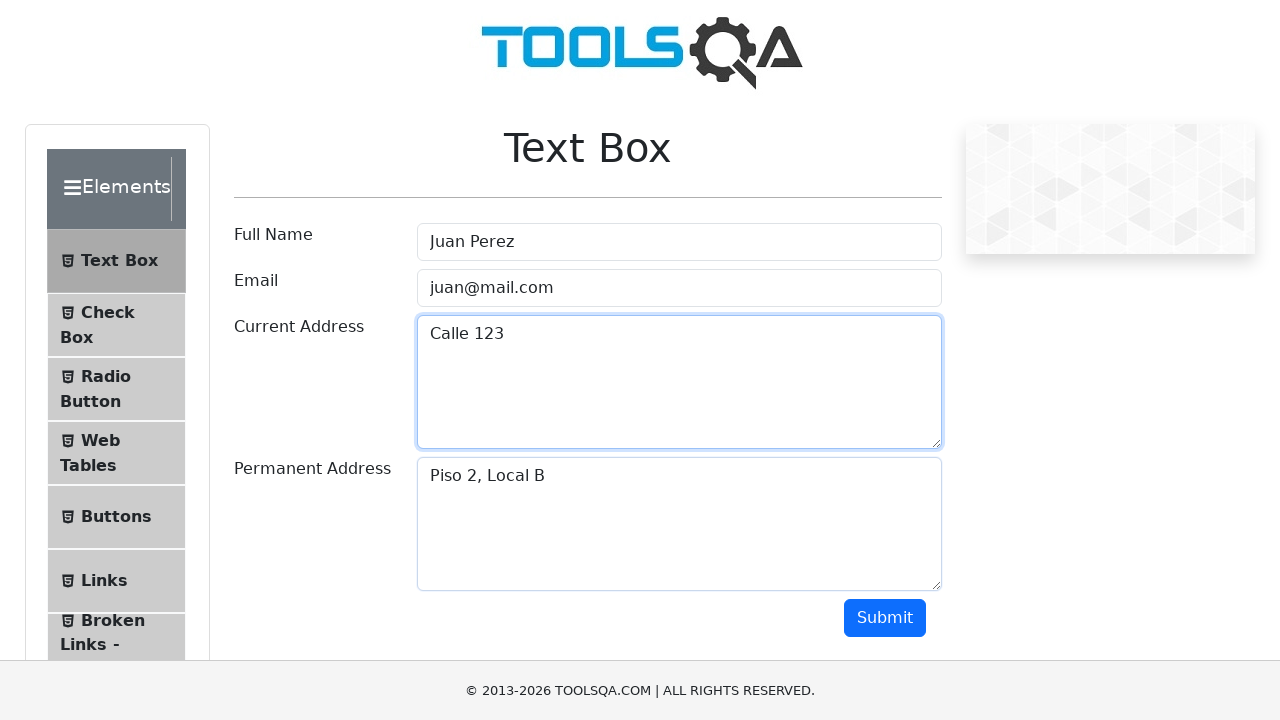

Clicked submit button to submit the form at (885, 618) on #submit
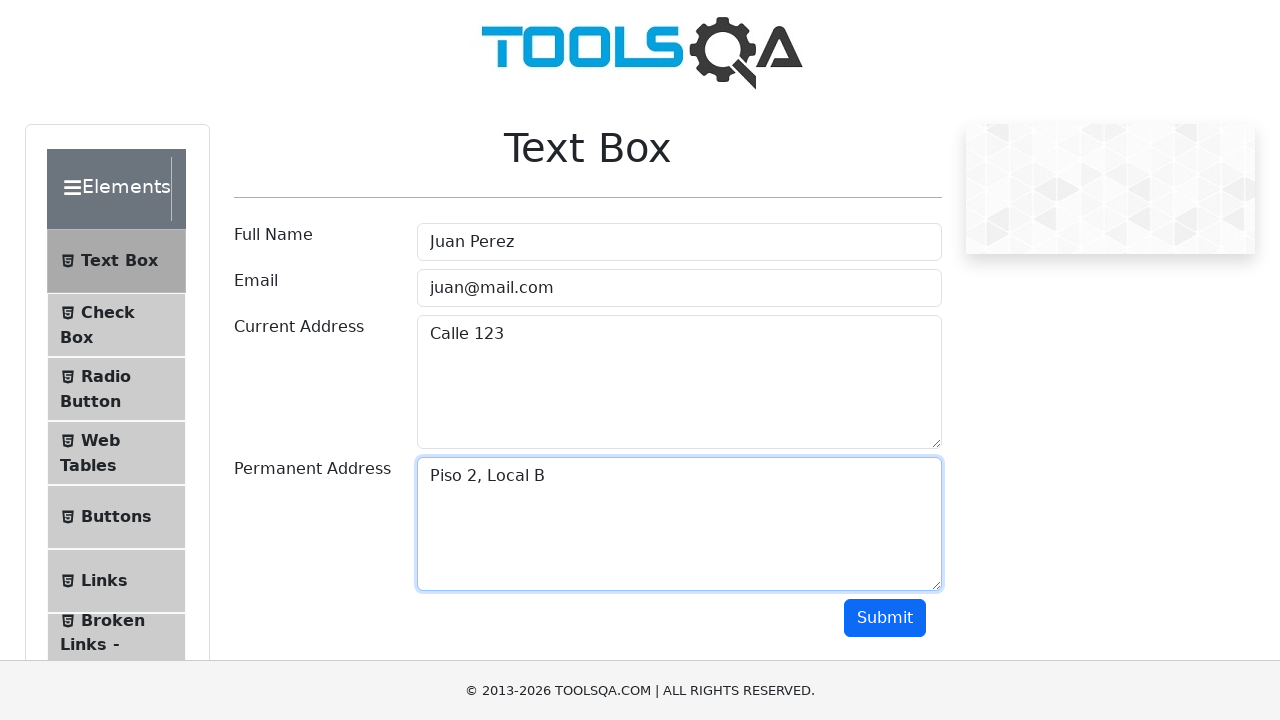

Output section appeared after form submission
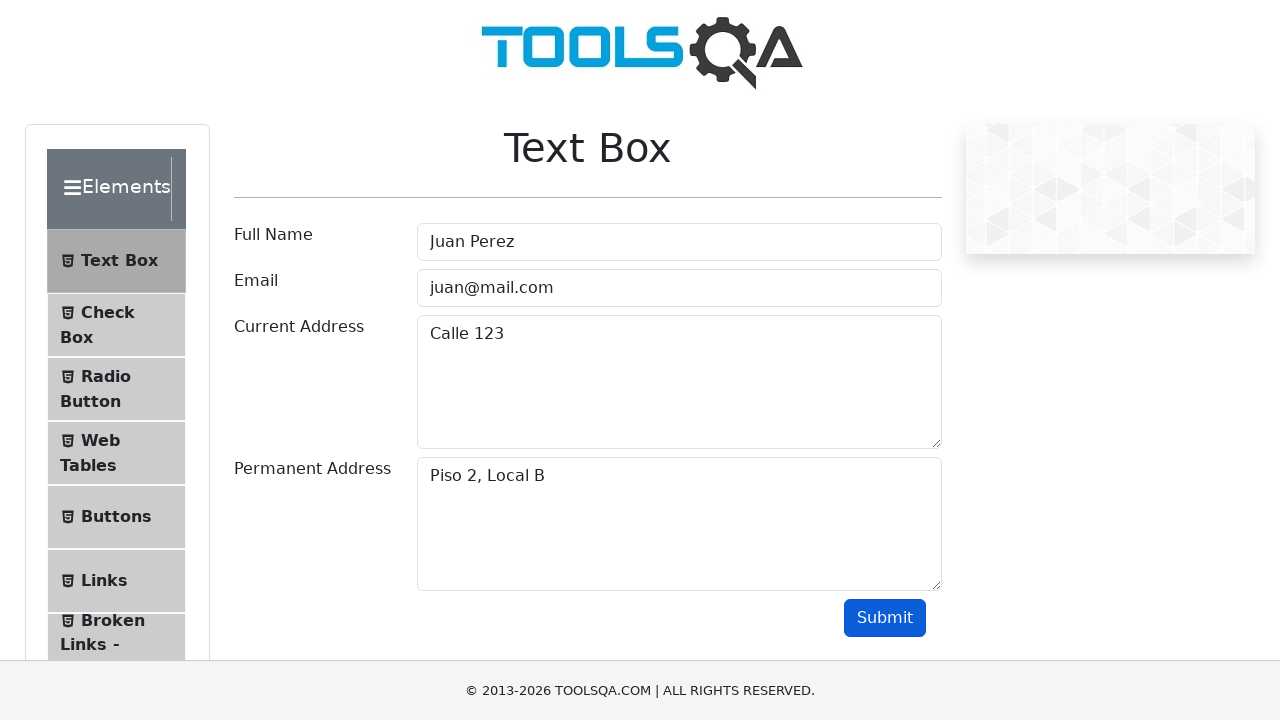

Verified output contains name 'Juan Perez'
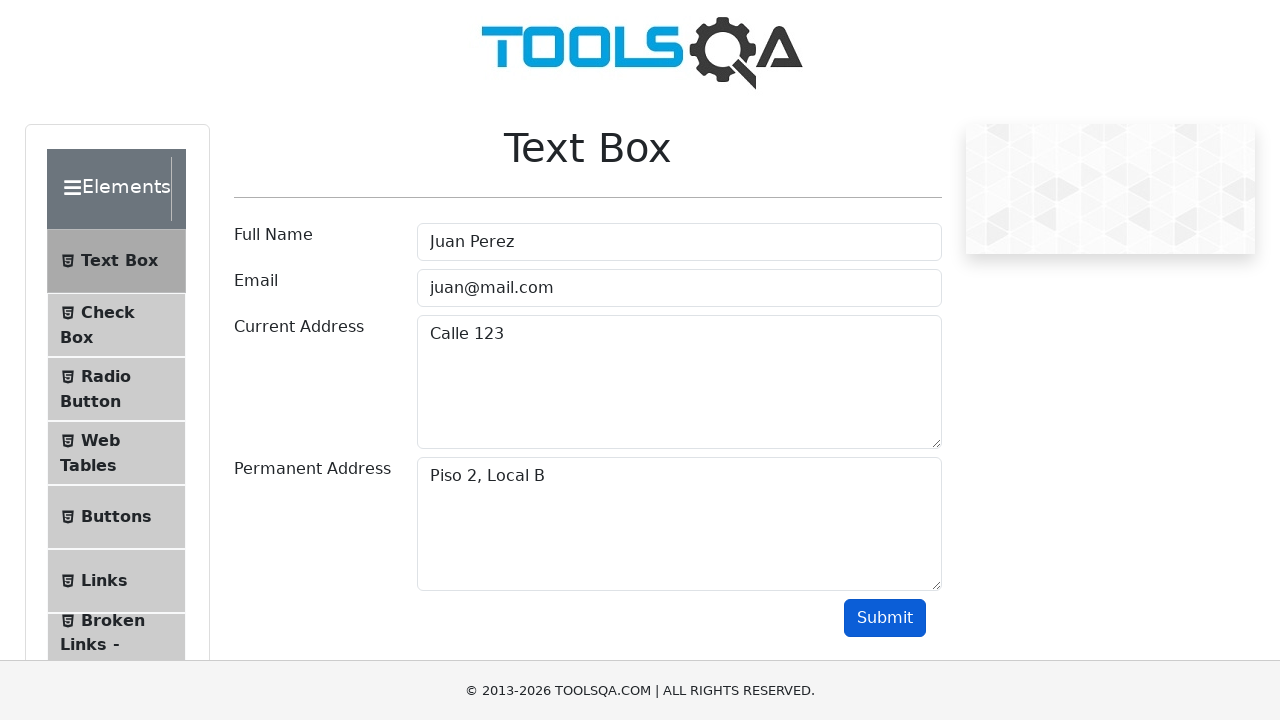

Verified output contains email 'juan@mail.com'
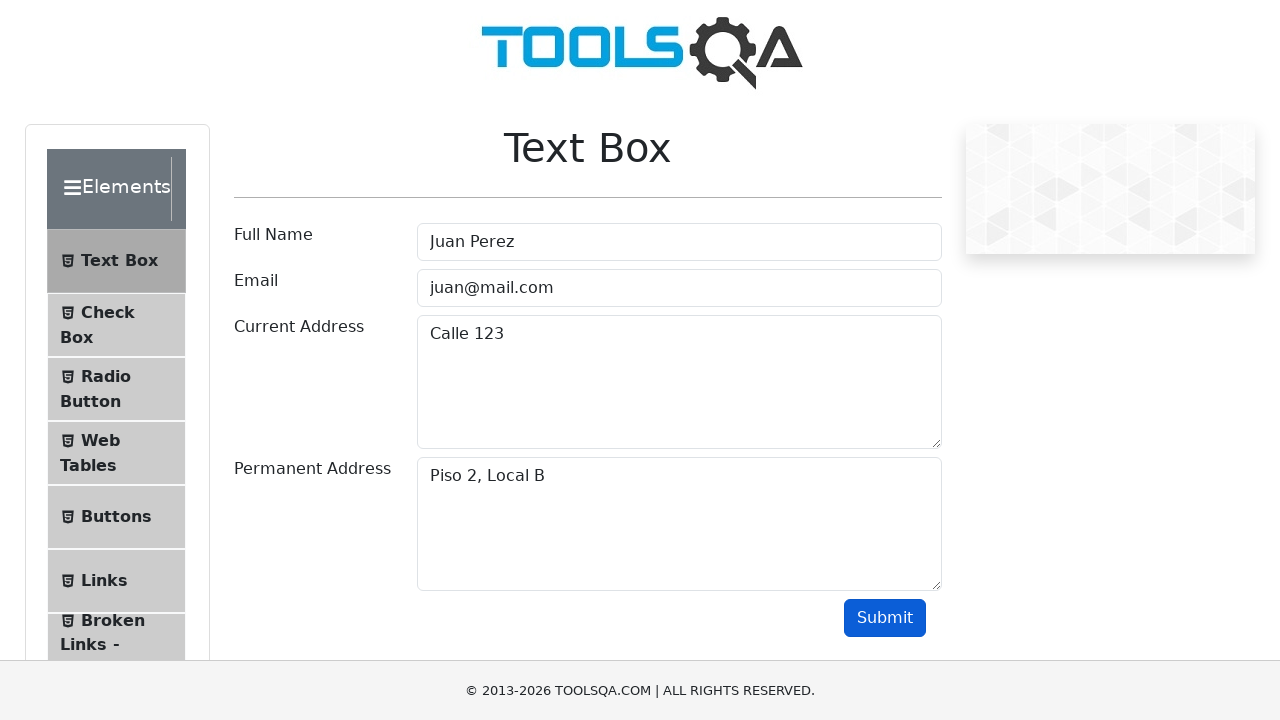

Verified output contains current address 'Calle 123'
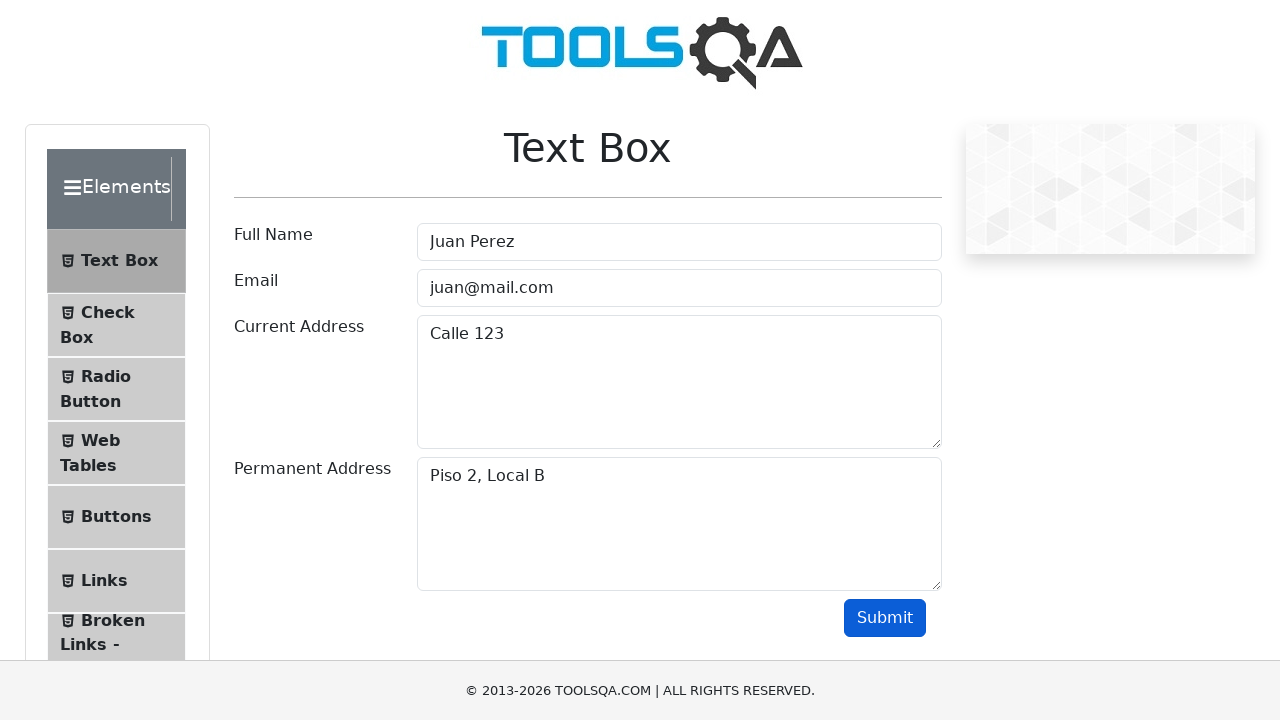

Verified output contains permanent address 'Piso 2, Local B'
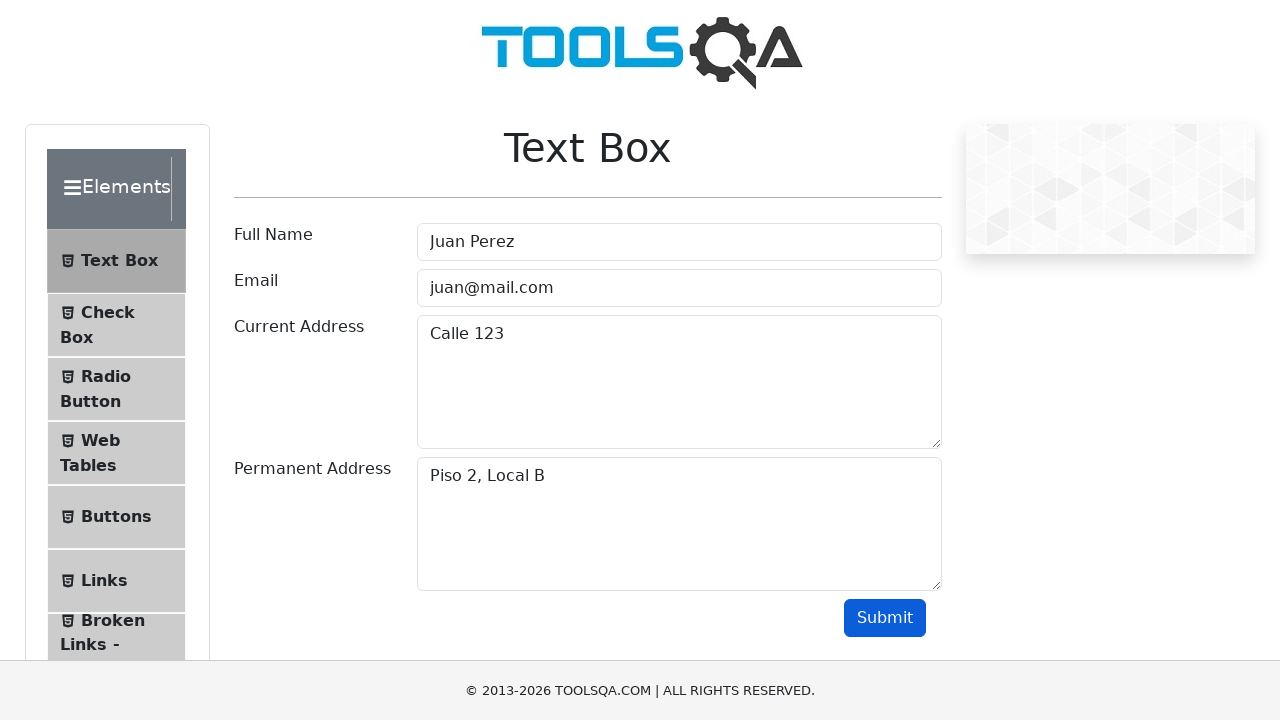

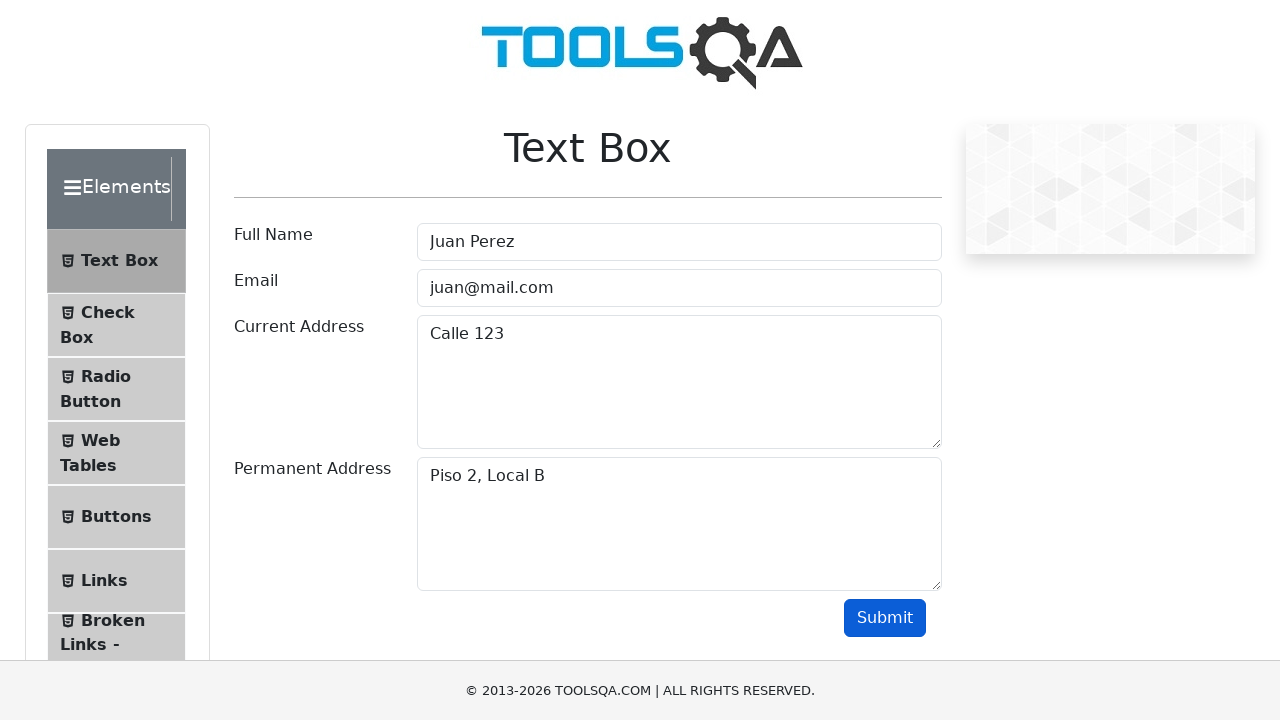